Navigates to thinktime.in website, clicks on the Services link, scrolls down the page, and verifies the "What We Offer" section is present

Starting URL: https://thinktime.in/

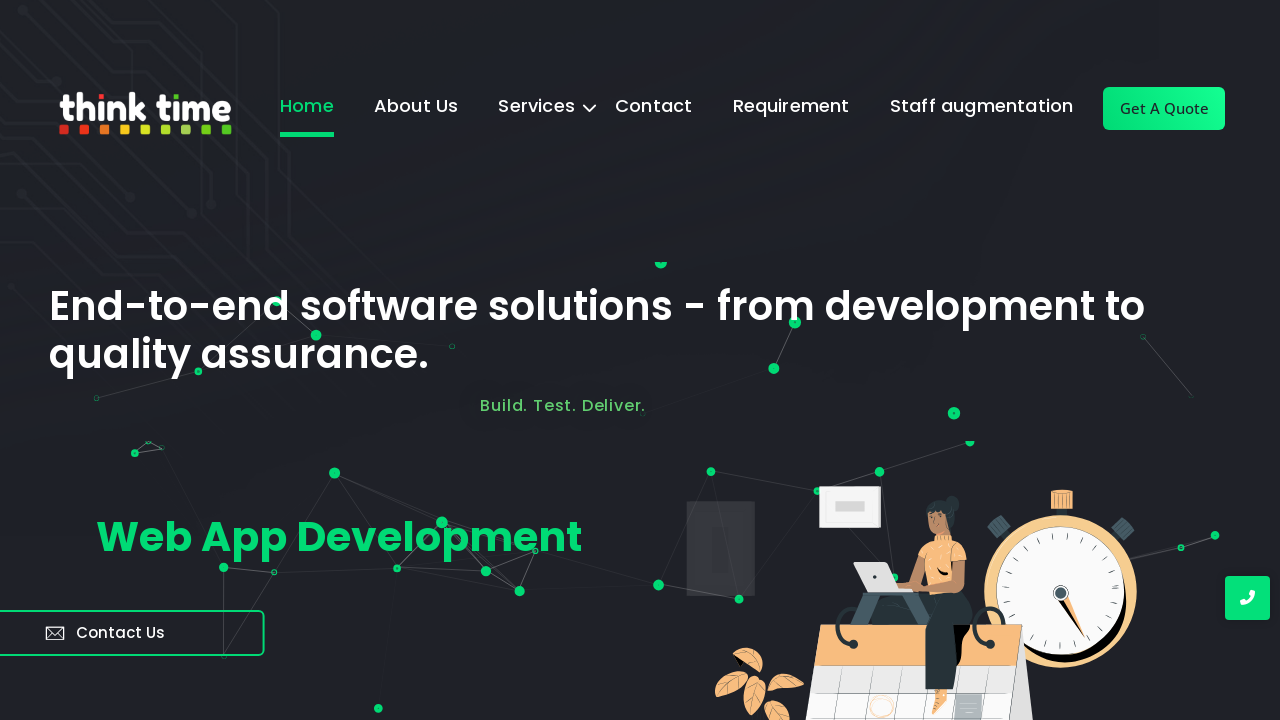

Clicked on the Services link at (537, 109) on text=Services
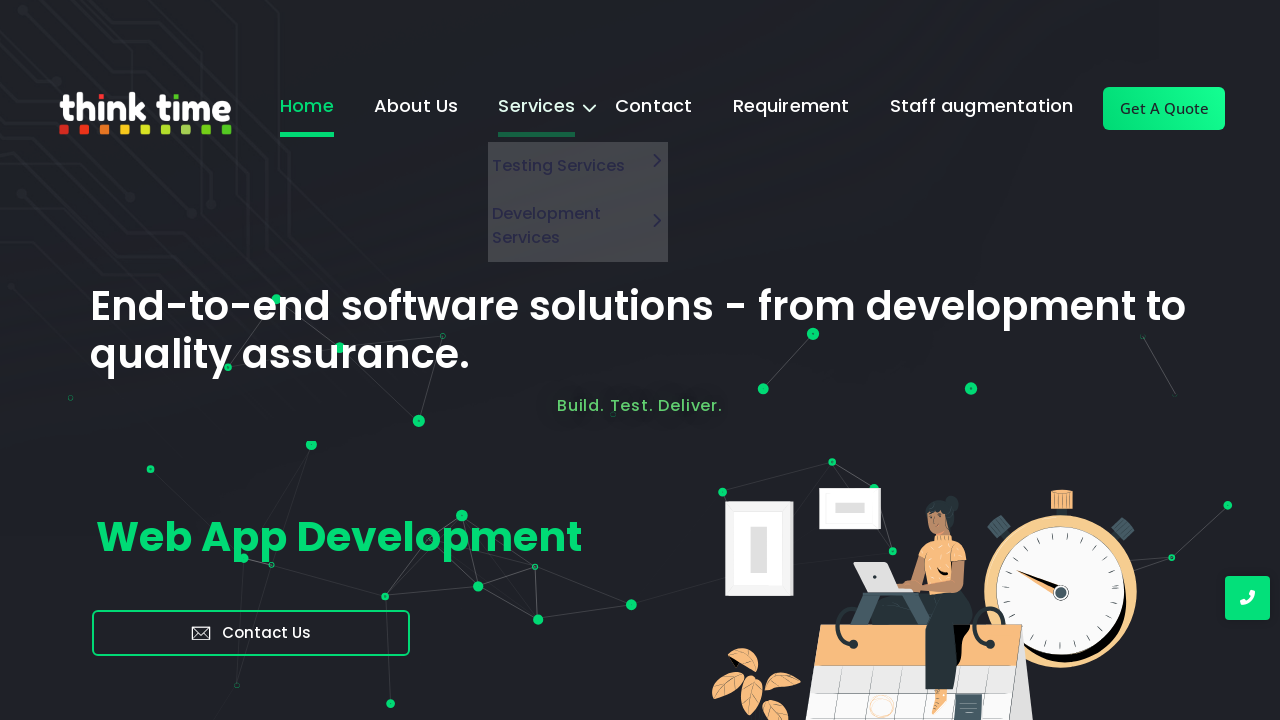

Scrolled down the page by 300 pixels
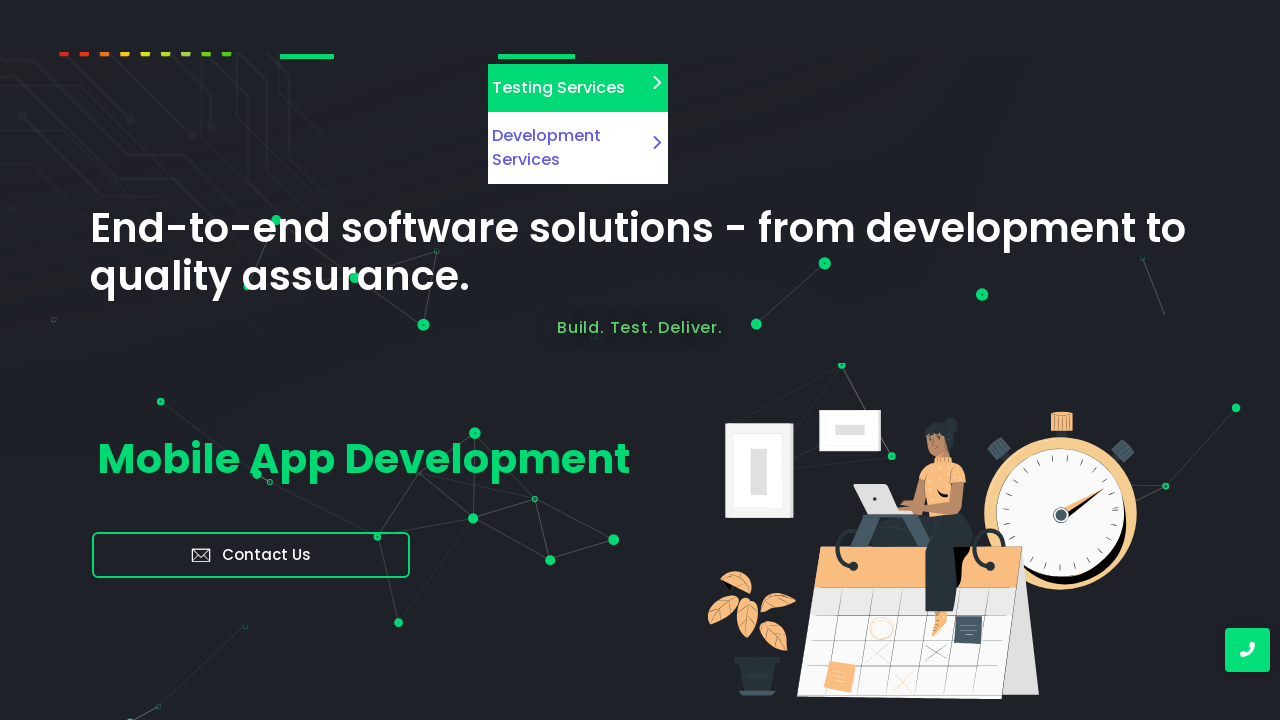

Verified 'What We Offer' section is visible
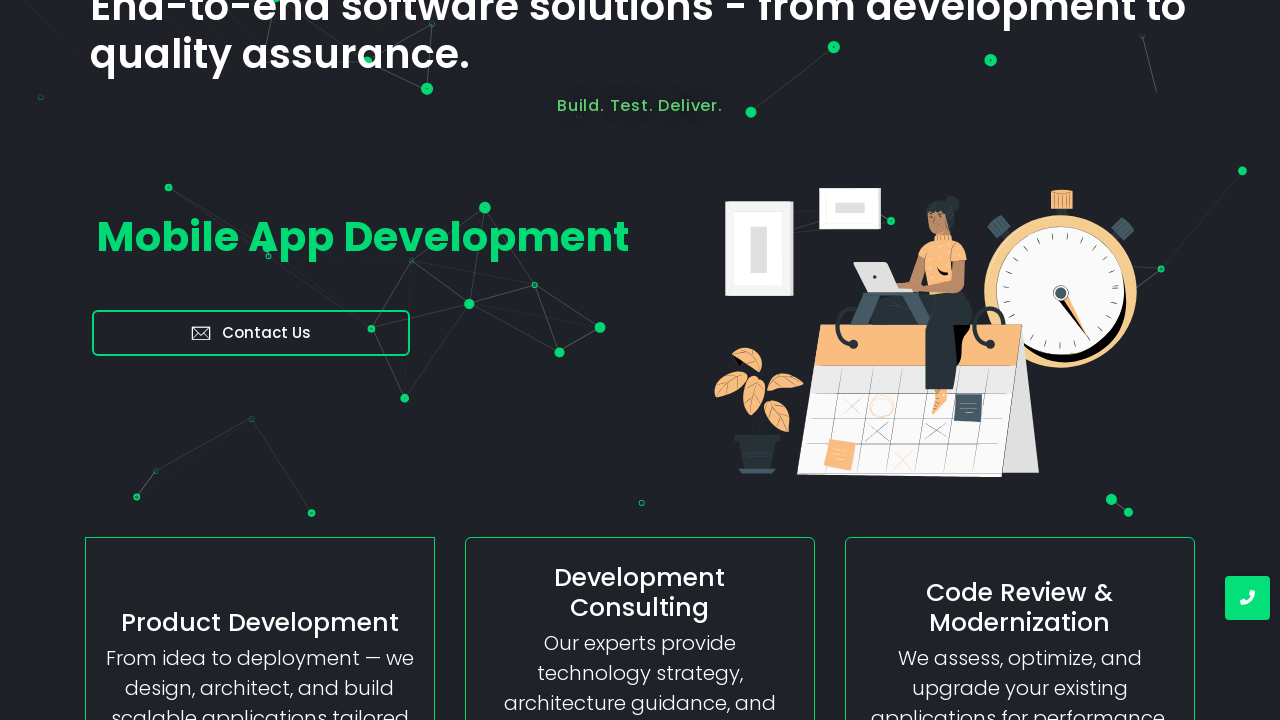

Retrieved text content from 'What We Offer' section: 'What We Offer'
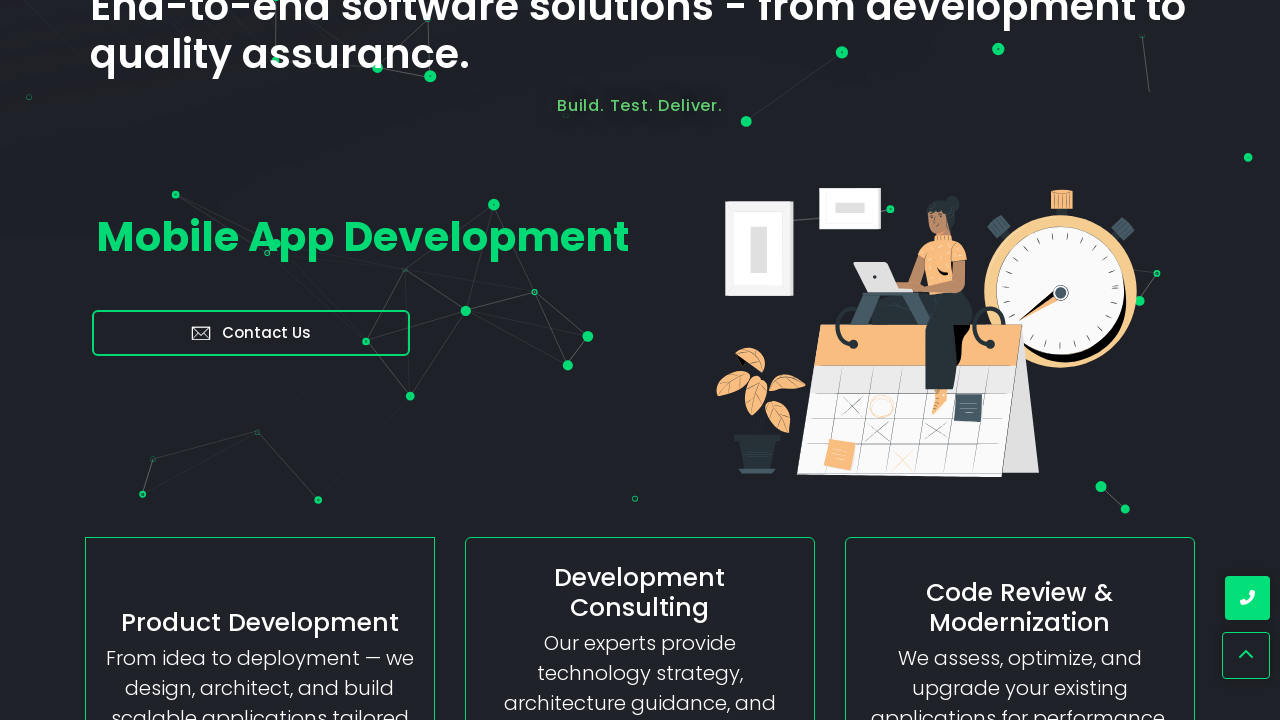

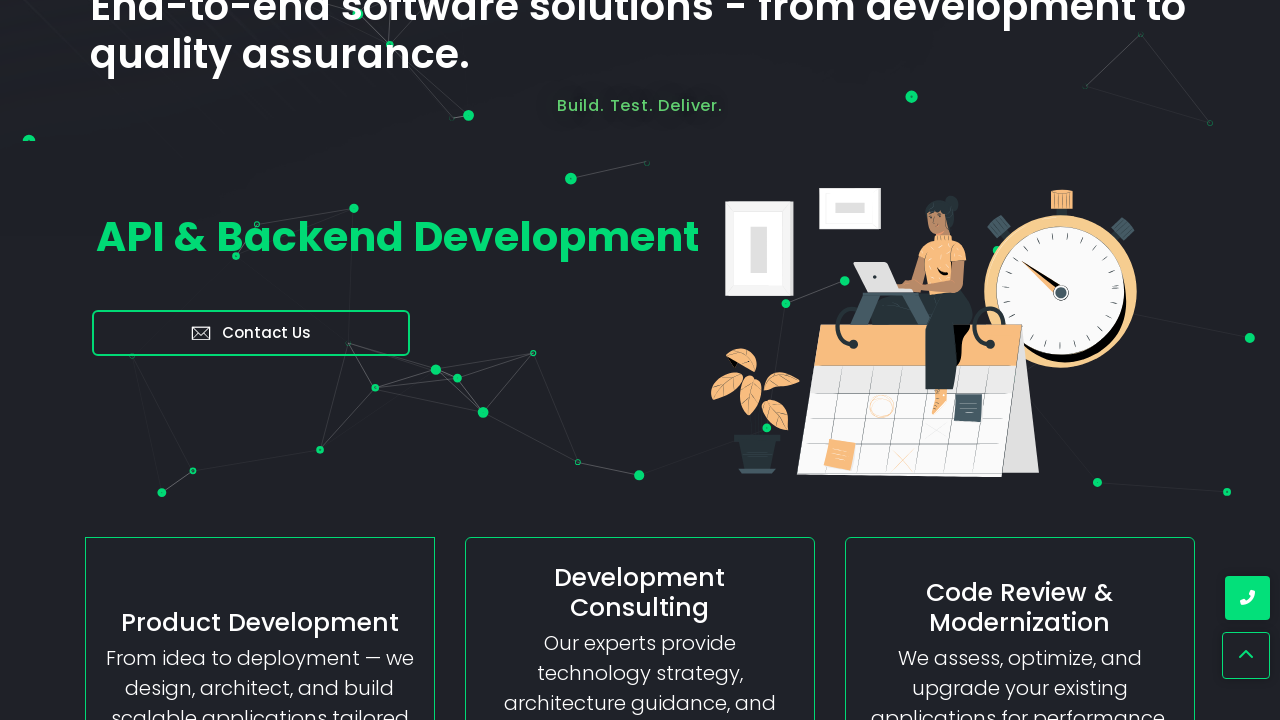